Tests input field interactions by entering values into a number input field, pressing Enter, clearing the field, and entering a second value

Starting URL: http://the-internet.herokuapp.com/inputs

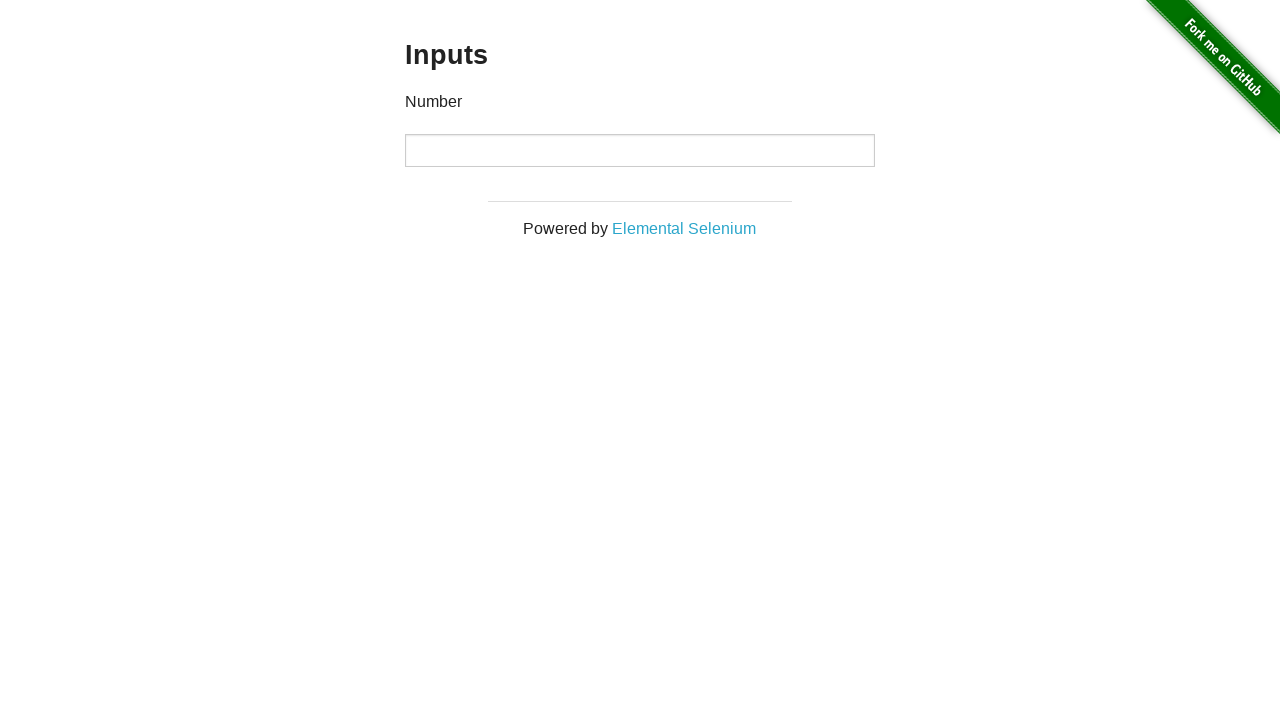

Filled number input field with '123' on [type="number"]
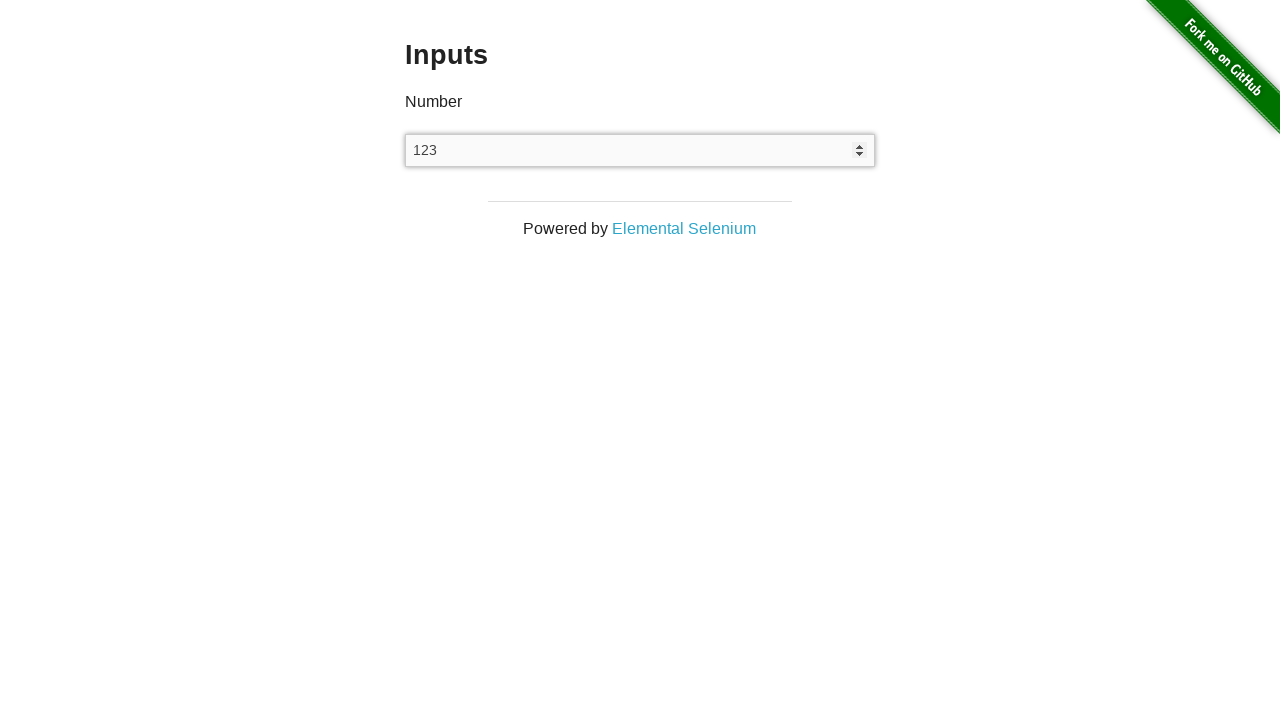

Pressed Enter key in number input field on [type="number"]
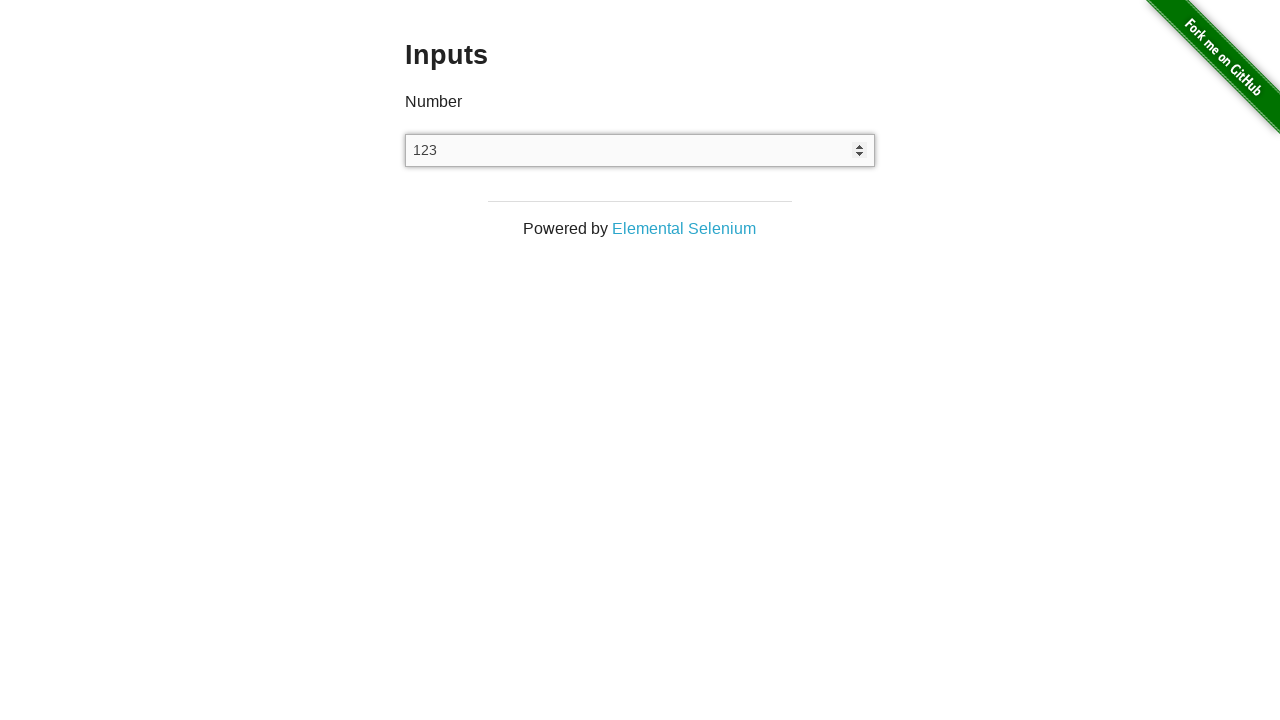

Waited 1000ms for response
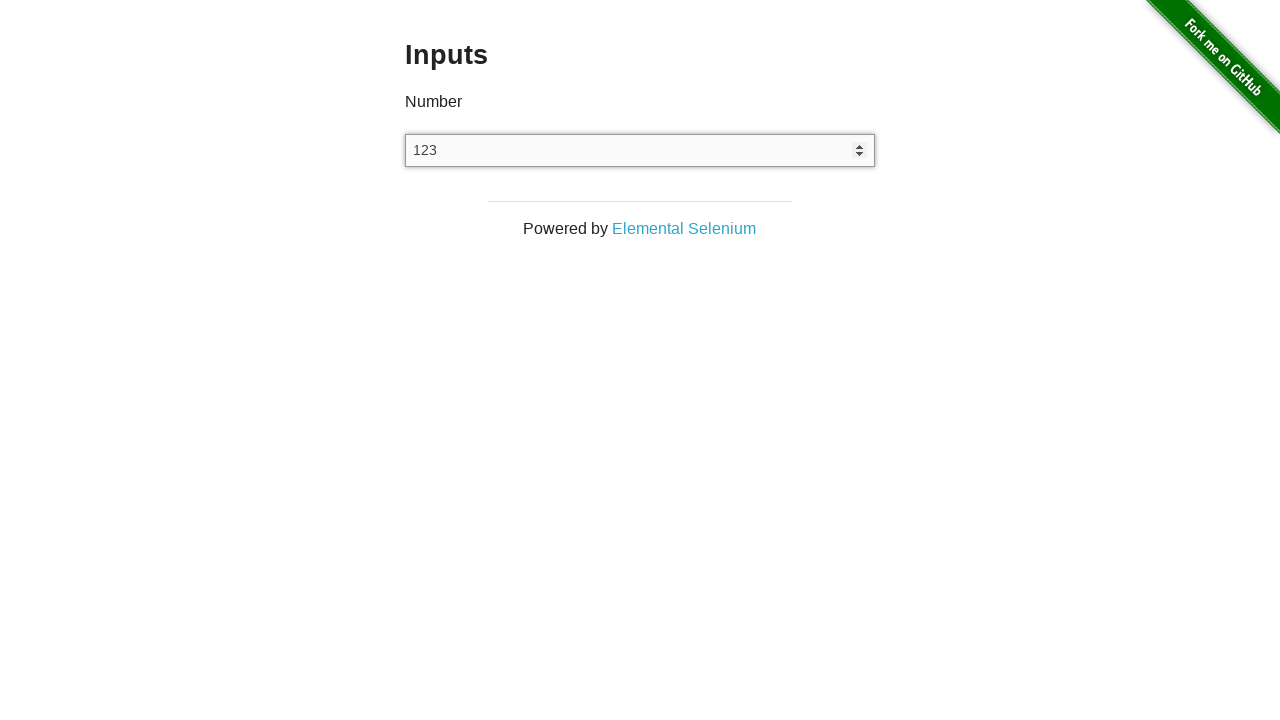

Cleared the number input field on [type="number"]
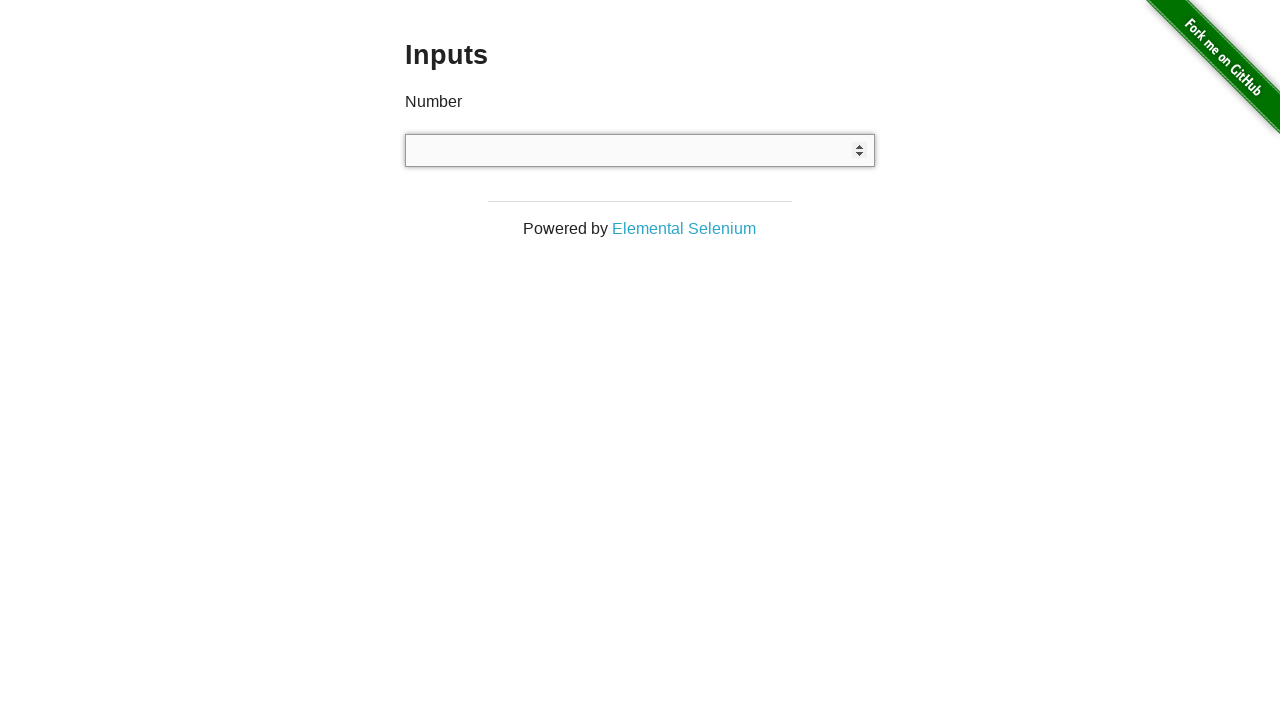

Filled number input field with '456' on [type="number"]
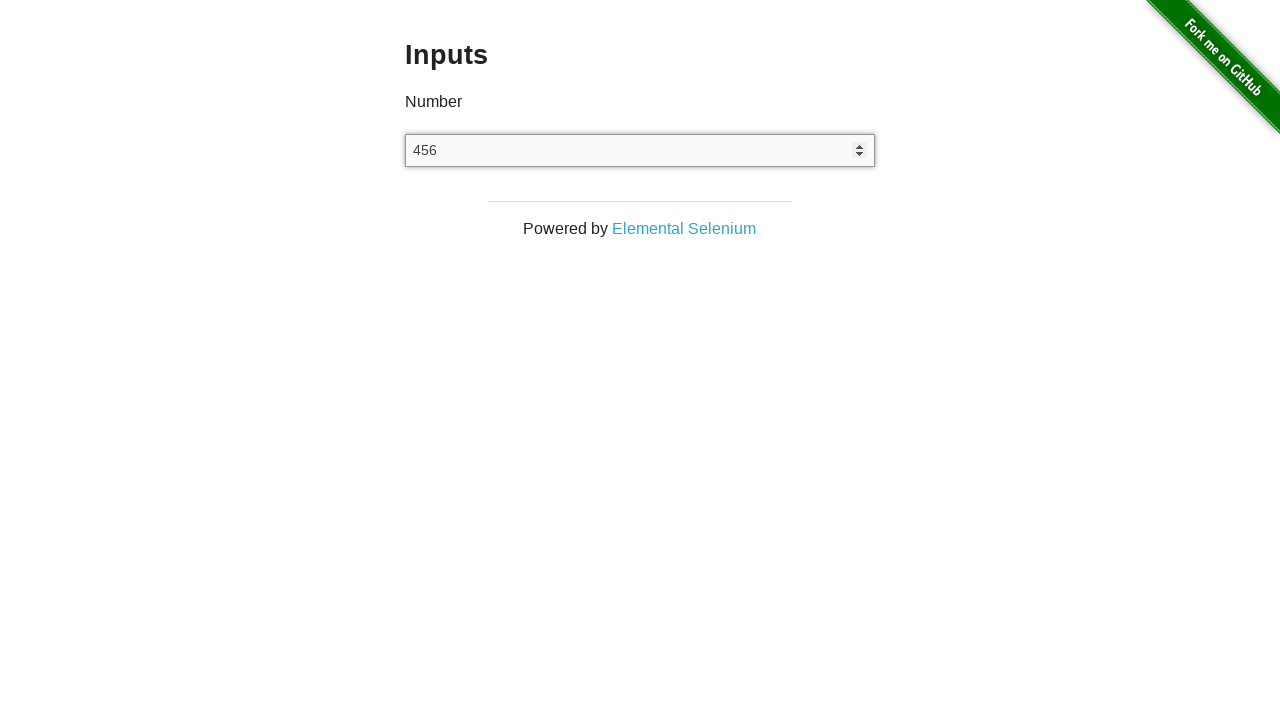

Pressed Enter key in number input field on [type="number"]
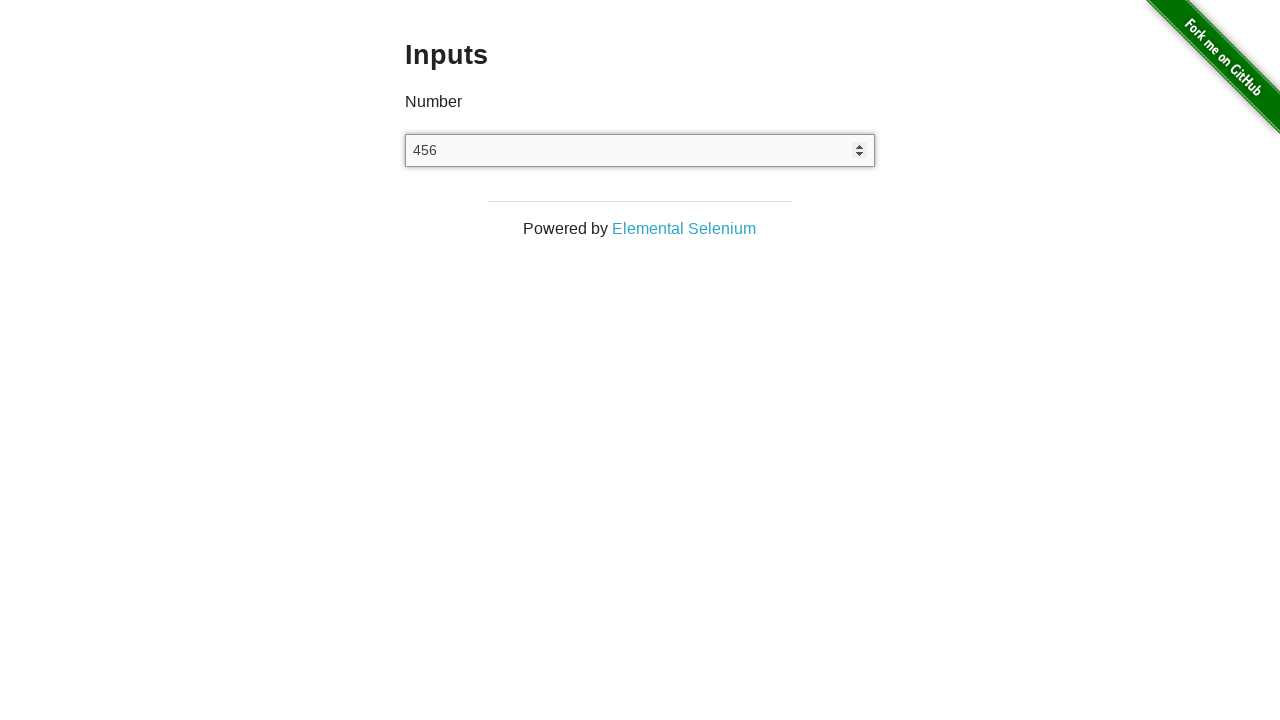

Waited 1000ms for completion
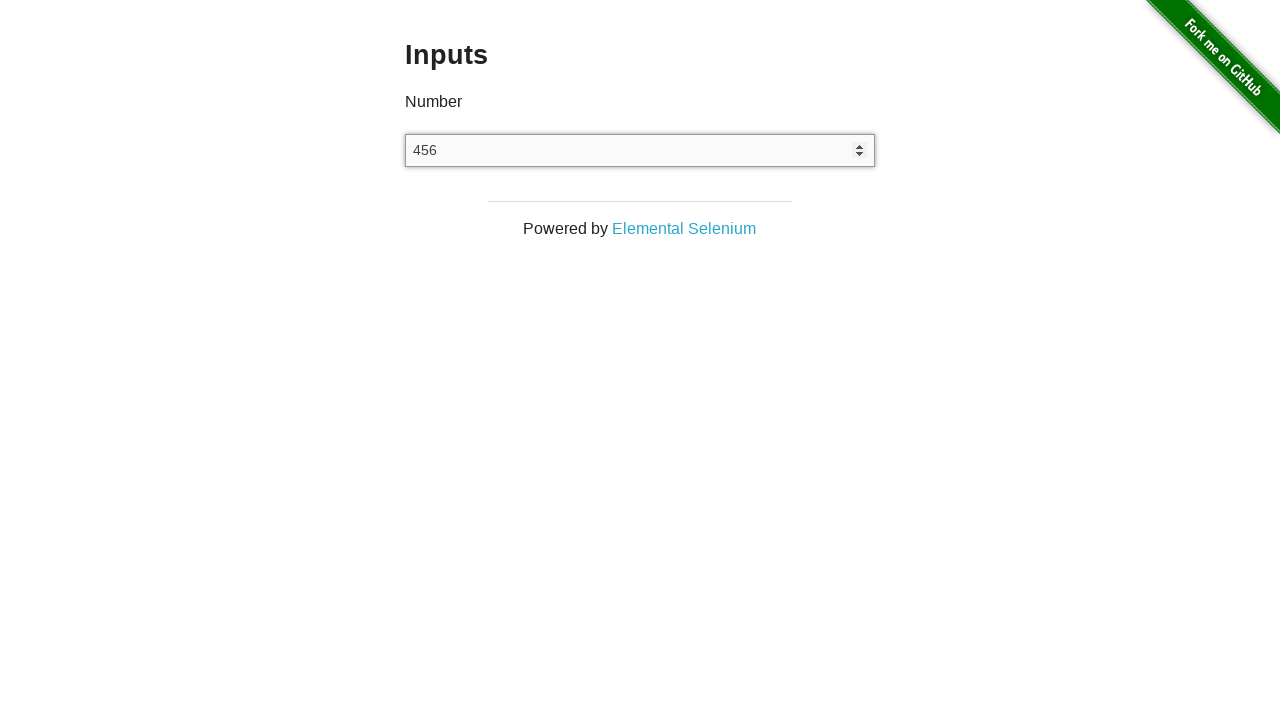

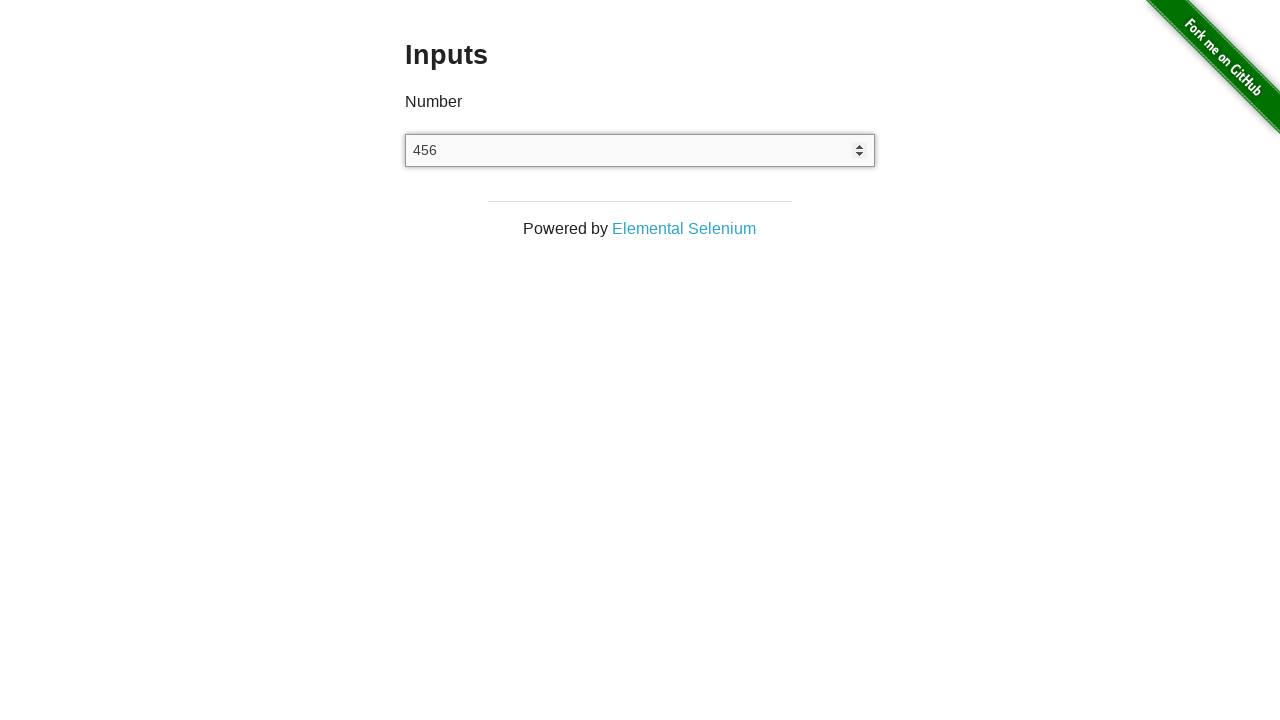